Simple navigation test that loads the VCTC Pune website homepage to verify it is accessible.

Starting URL: https://vctcpune.com/

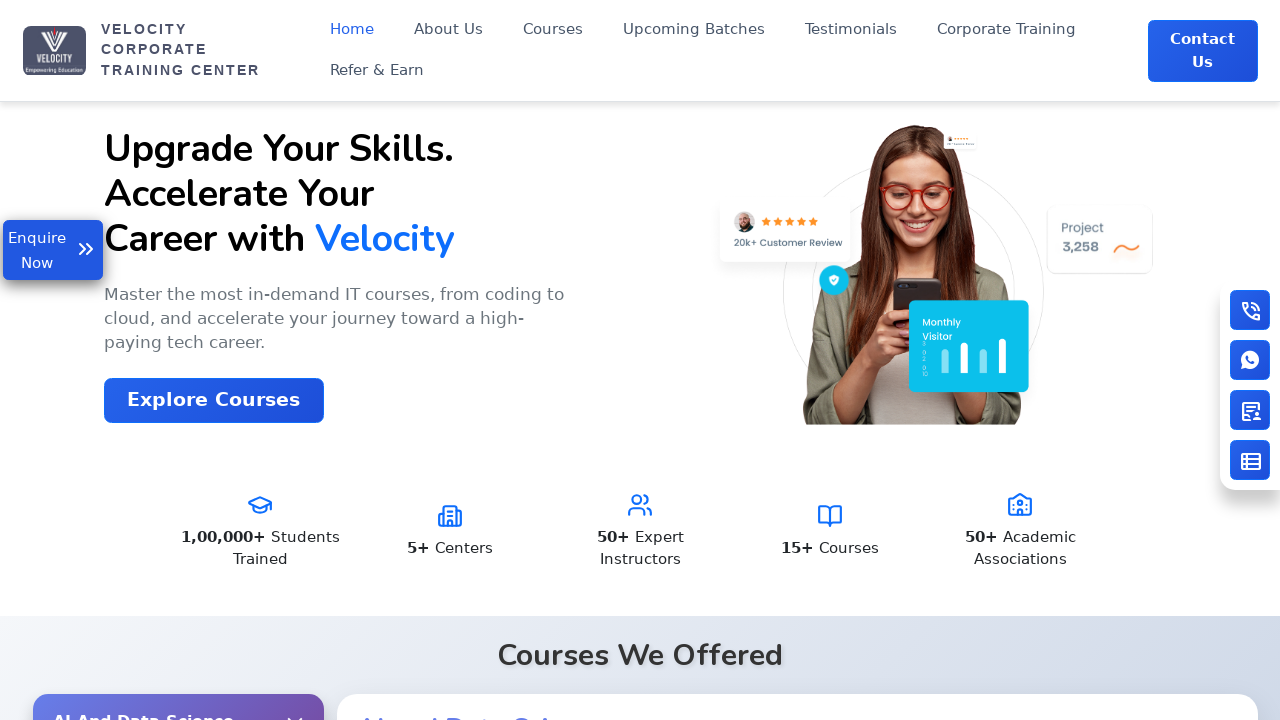

Waited for VCTC Pune homepage to load (domcontentloaded state)
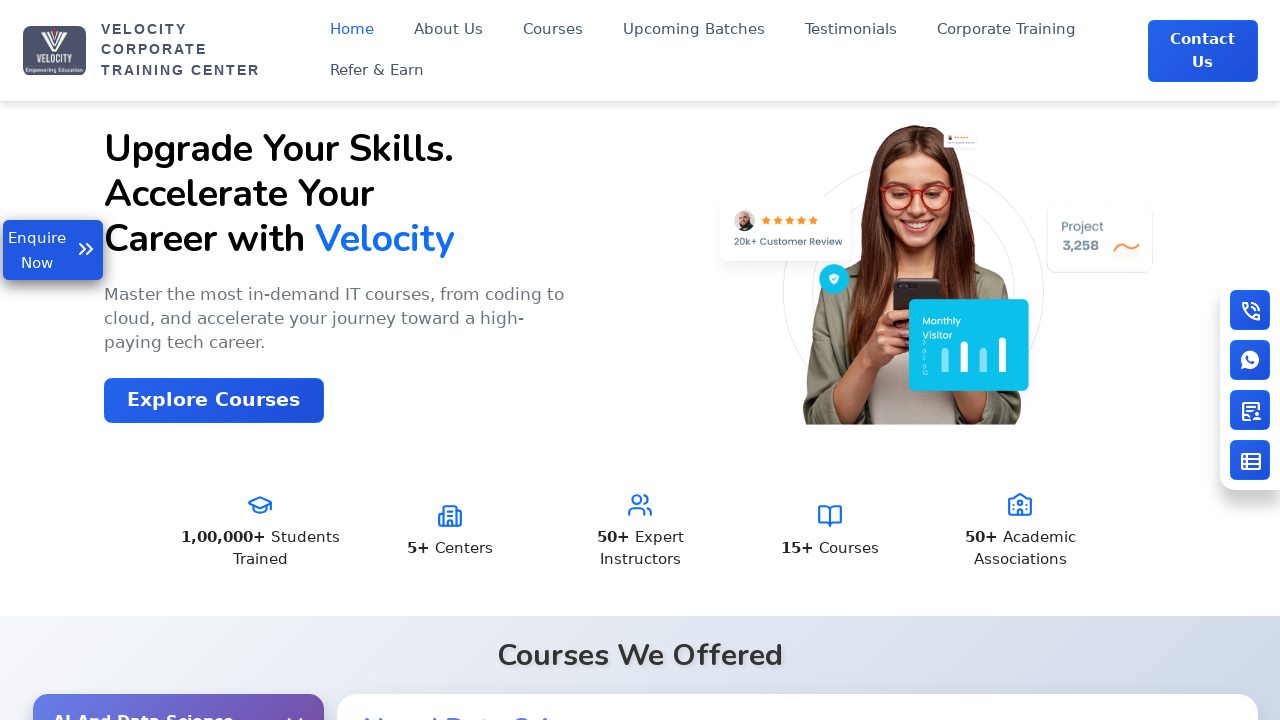

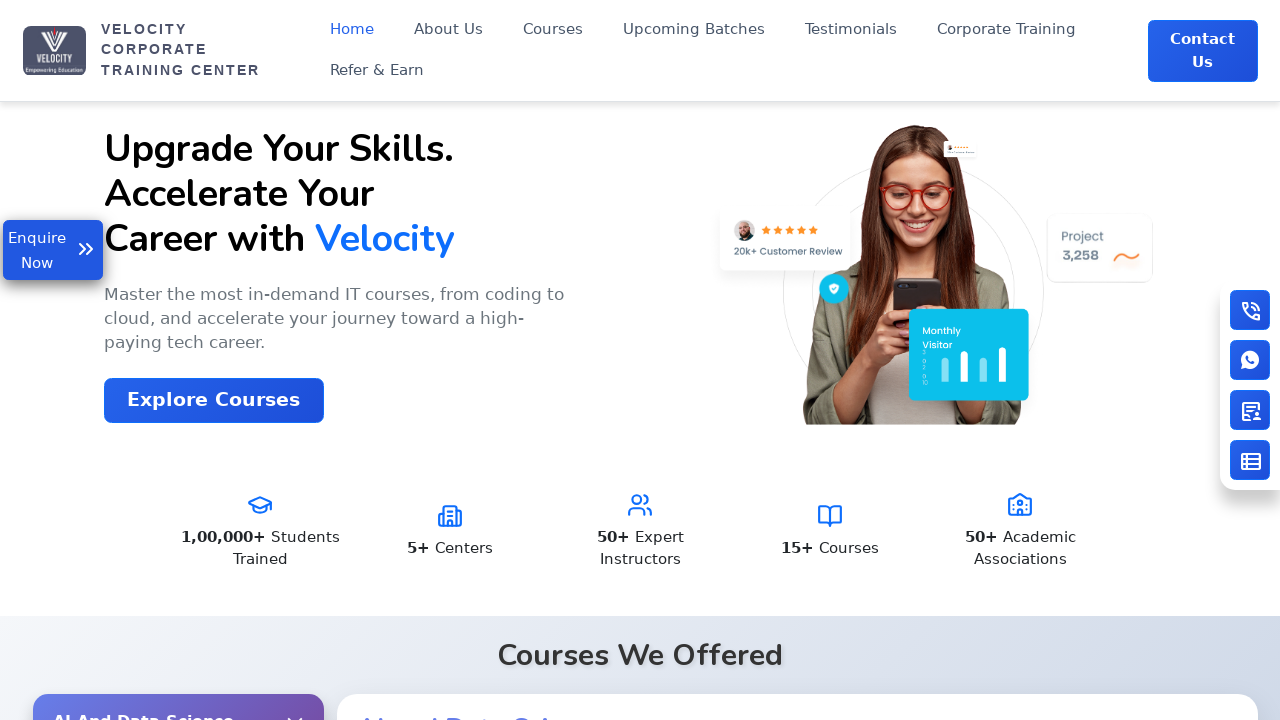